Tests login functionality with invalid credentials and verifies error message appears

Starting URL: https://agro-front-v2.vercel.app/

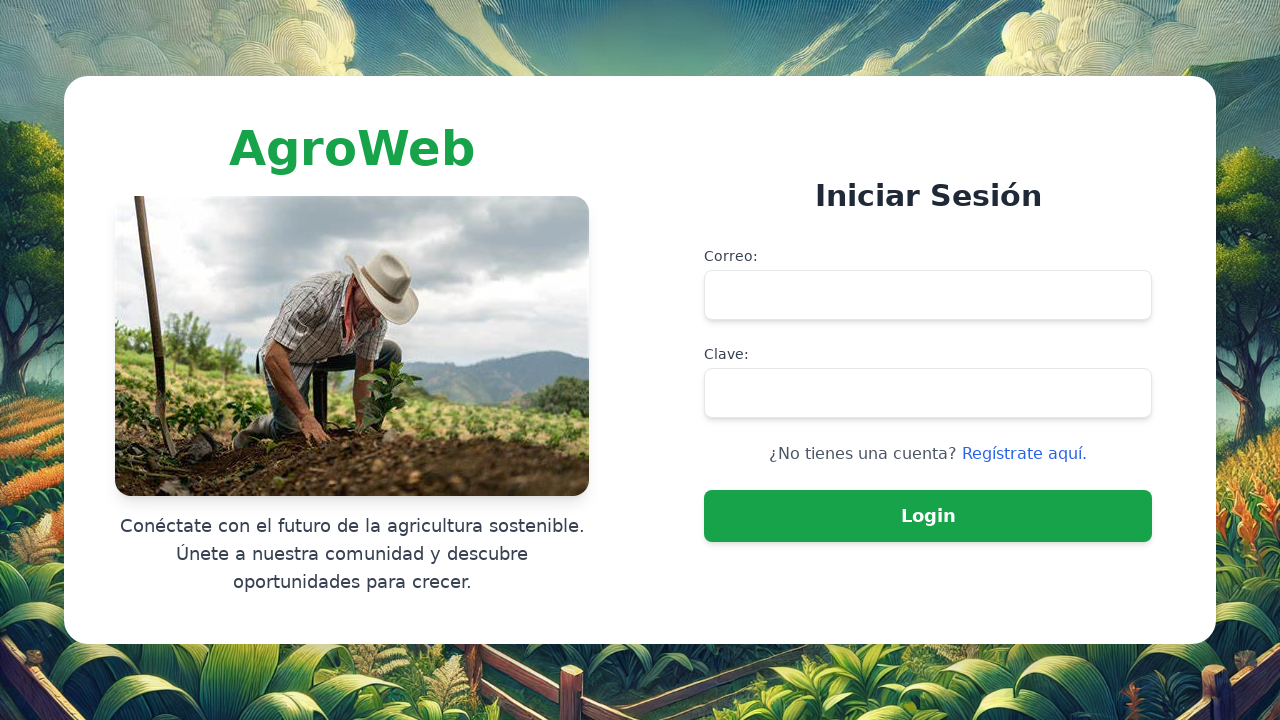

Filled email field with invalid credentials 'correo@invalido.com' on #correo
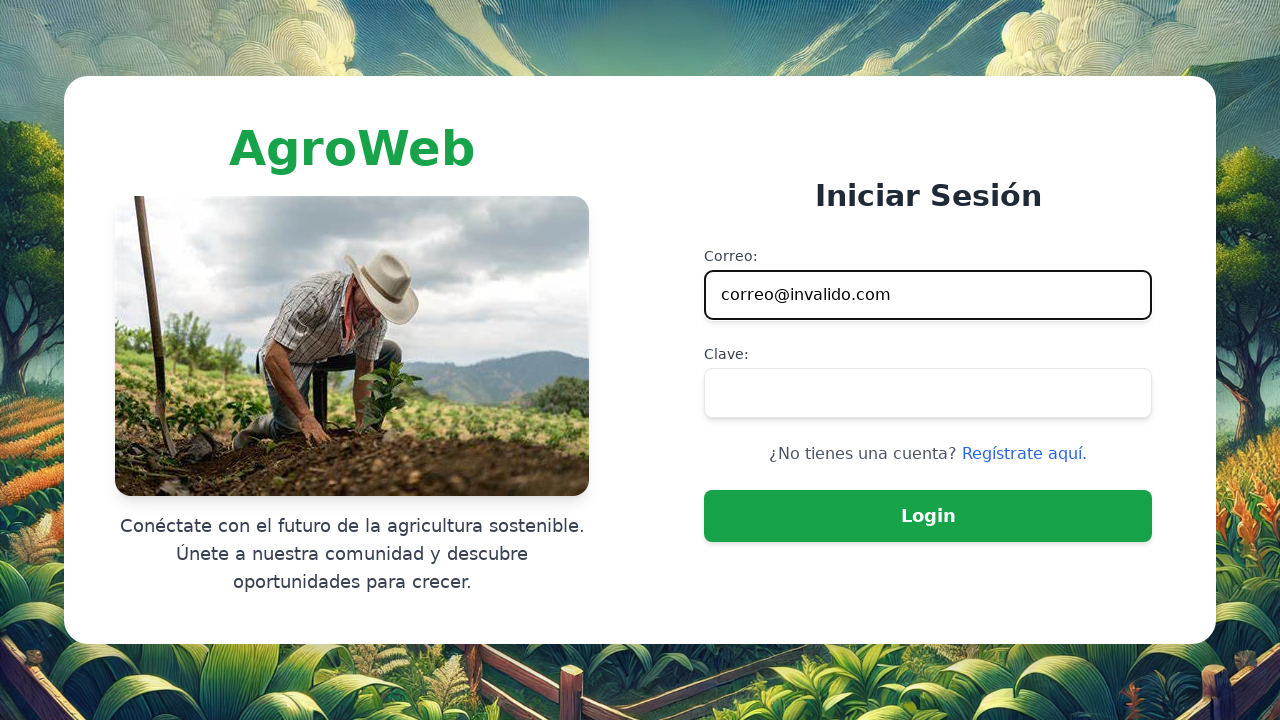

Filled password field with invalid credentials 'claveIncorrecta' on #clave
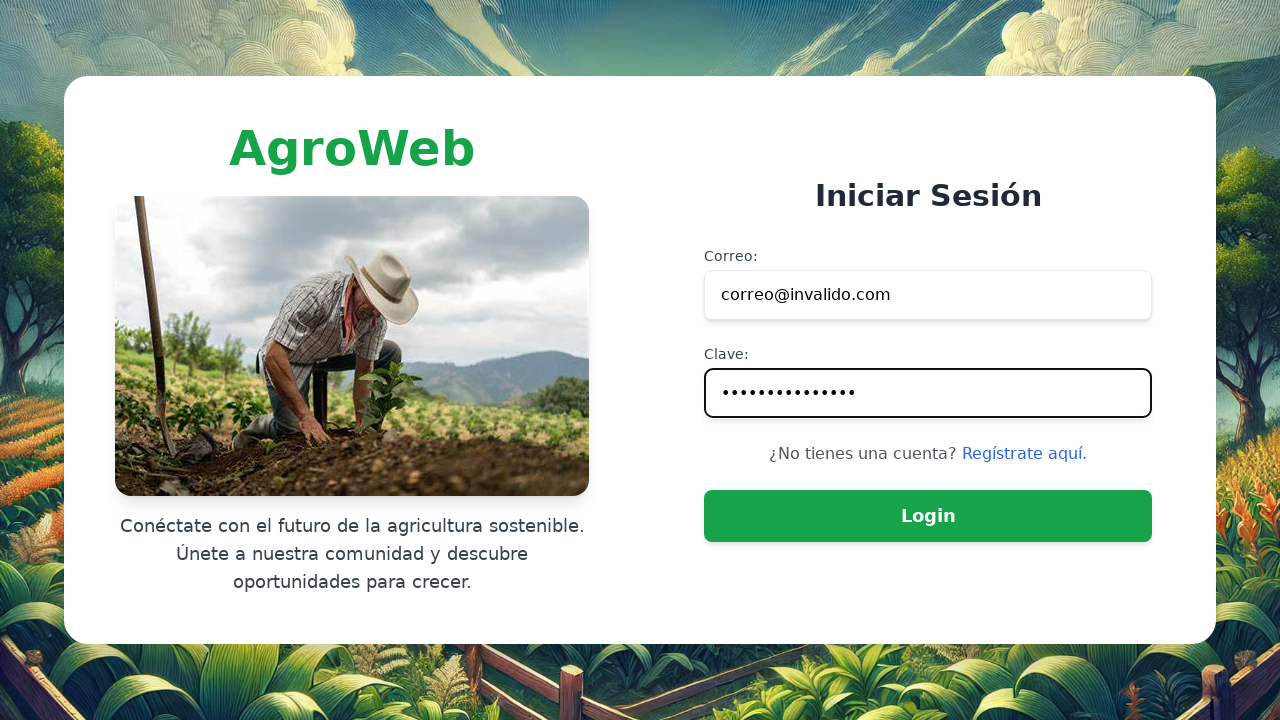

Clicked the Login button at (928, 516) on button:has-text('Login')
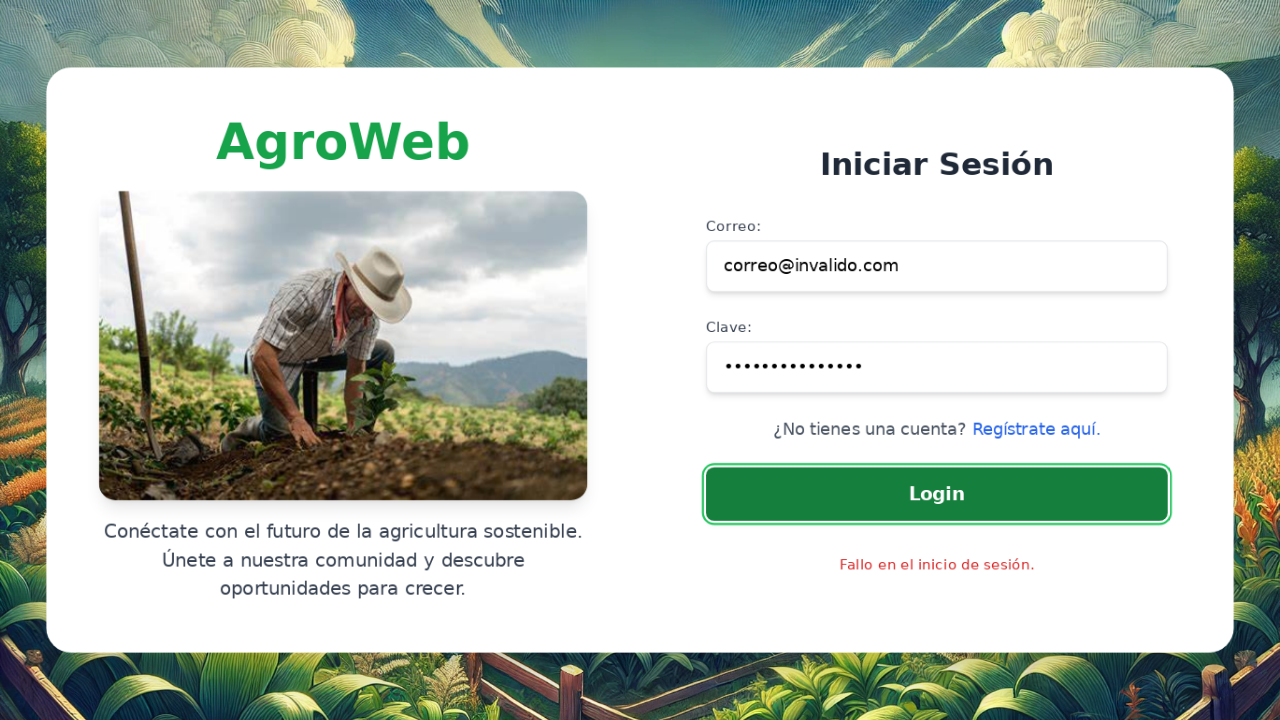

Located error message element
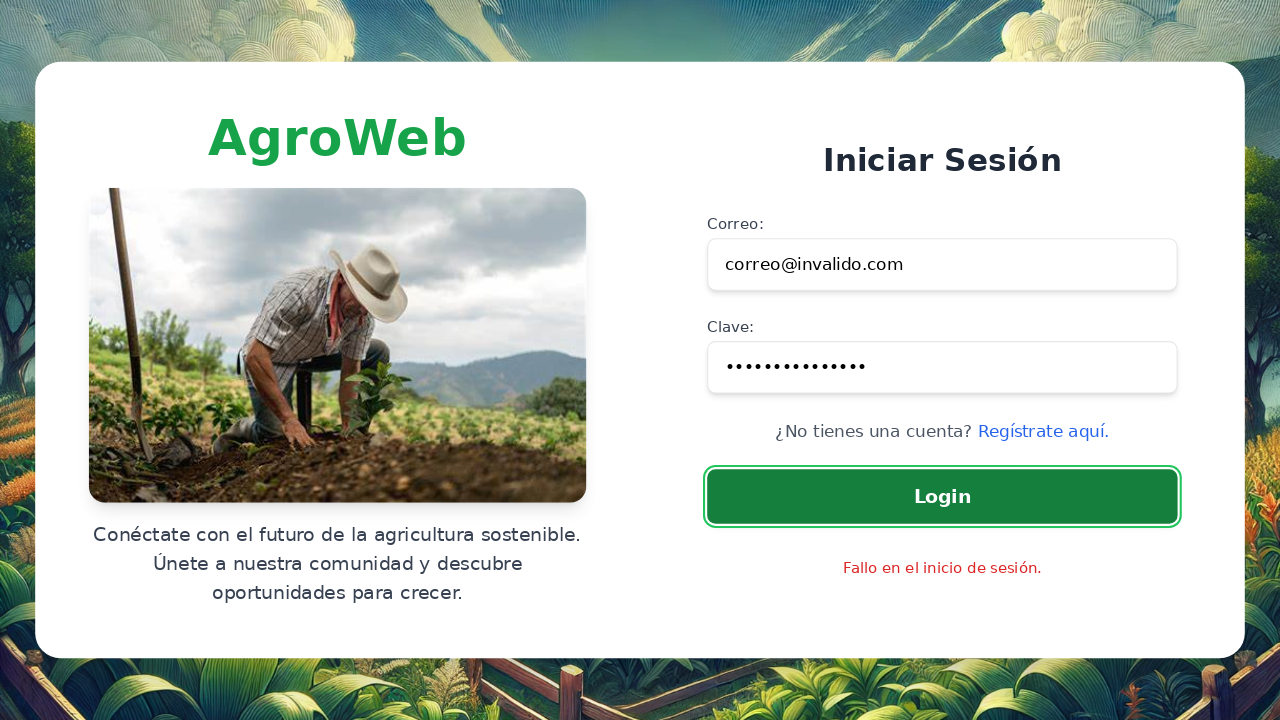

Error message became visible
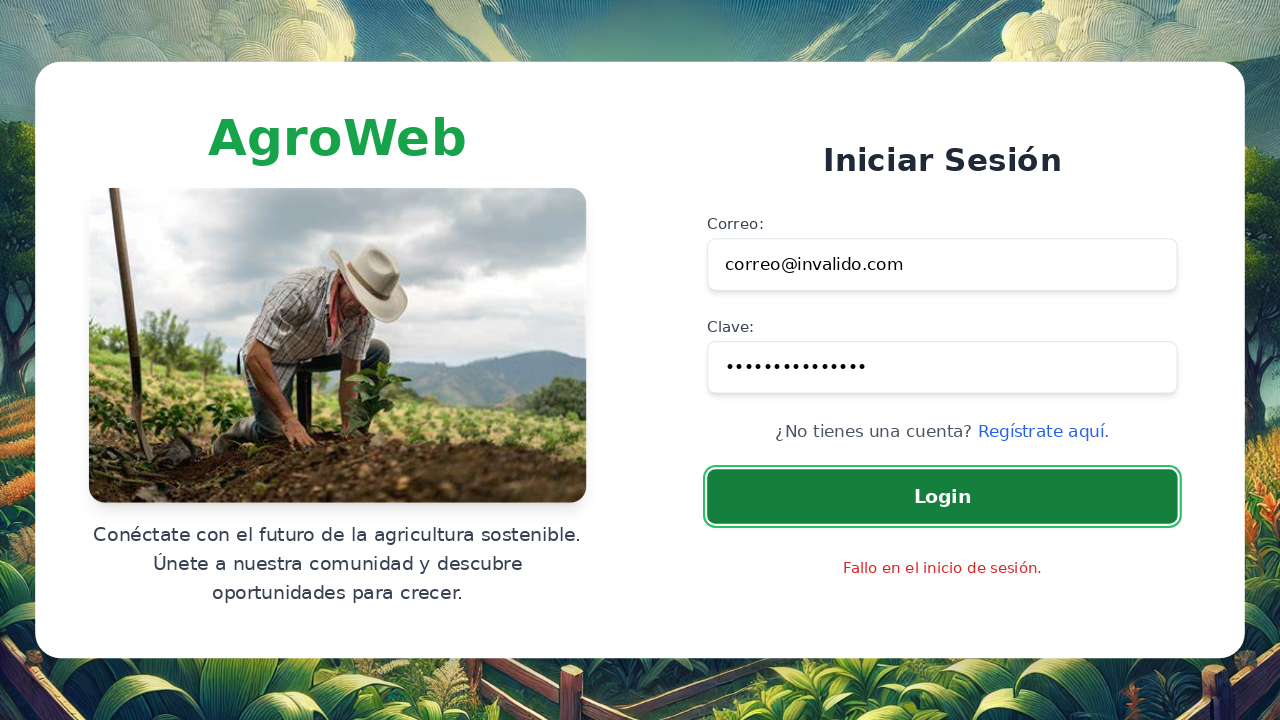

Verified error message displays 'Fallo en el inicio de sesión.'
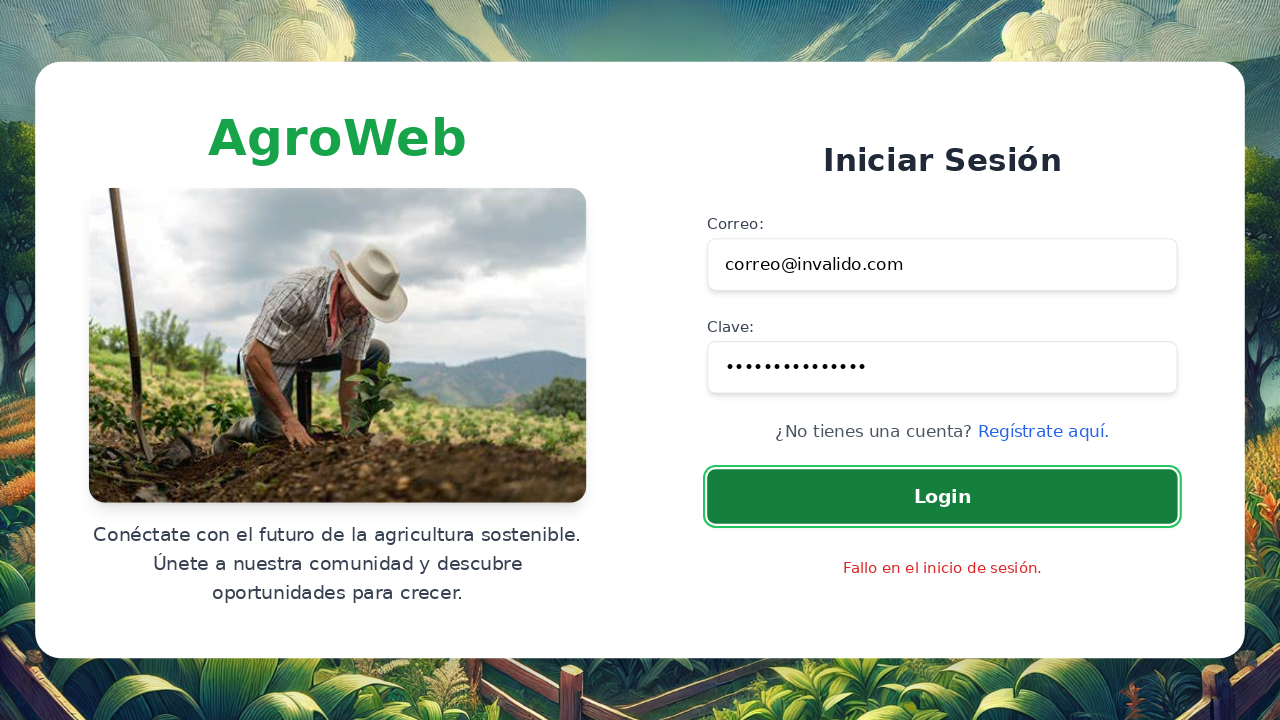

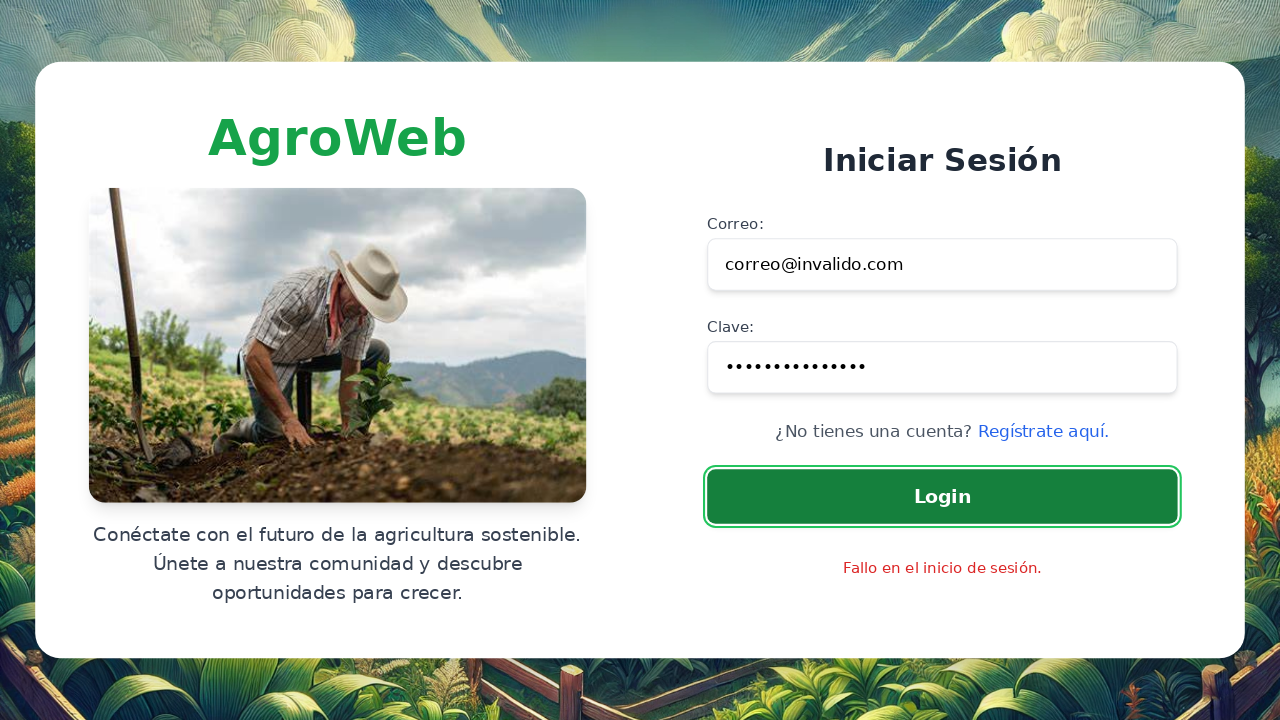